Navigates to OrangeHRM demo homepage and verifies that the company logo is displayed on the page.

Starting URL: https://opensource-demo.orangehrmlive.com/

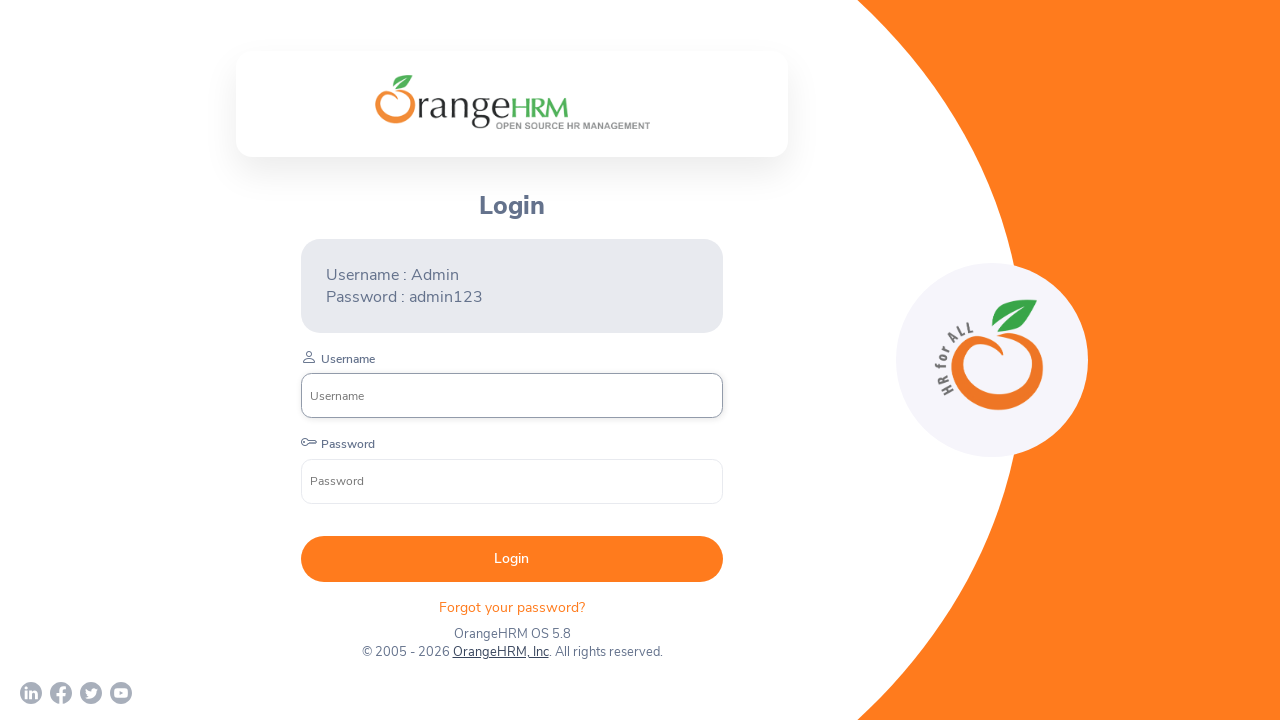

Navigated to OrangeHRM demo homepage
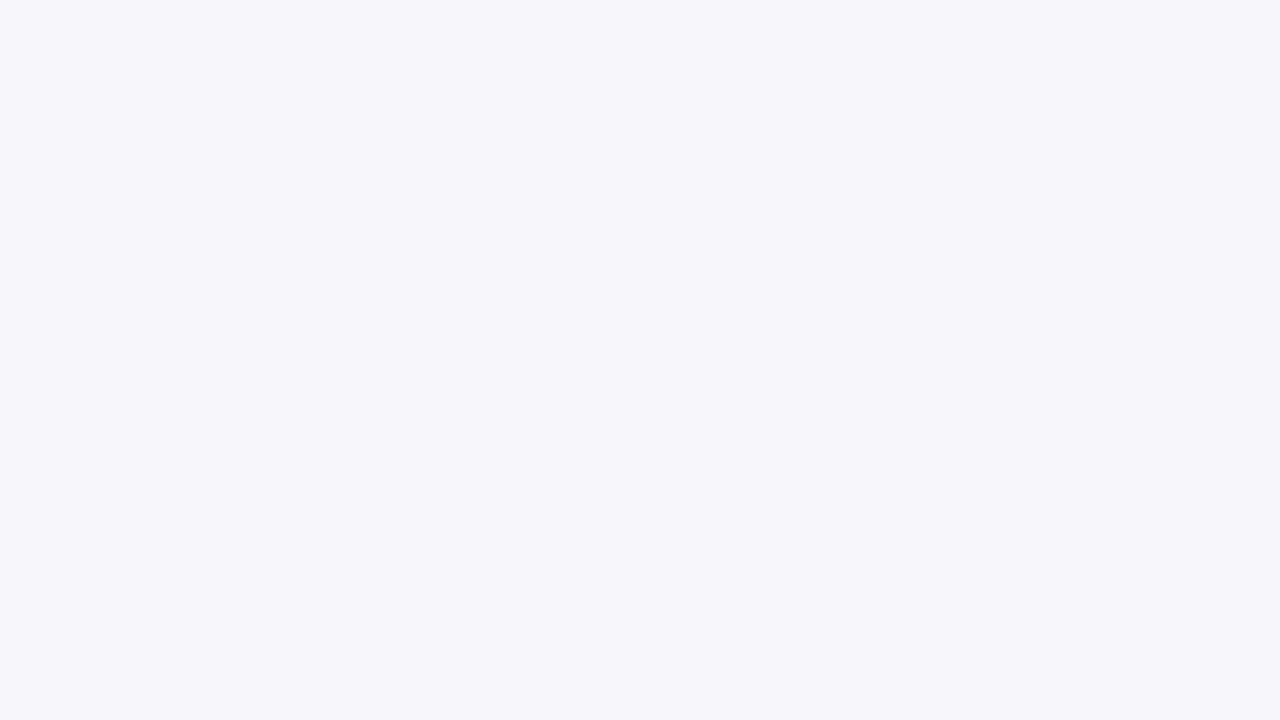

Waited for logo selector to be available on the page
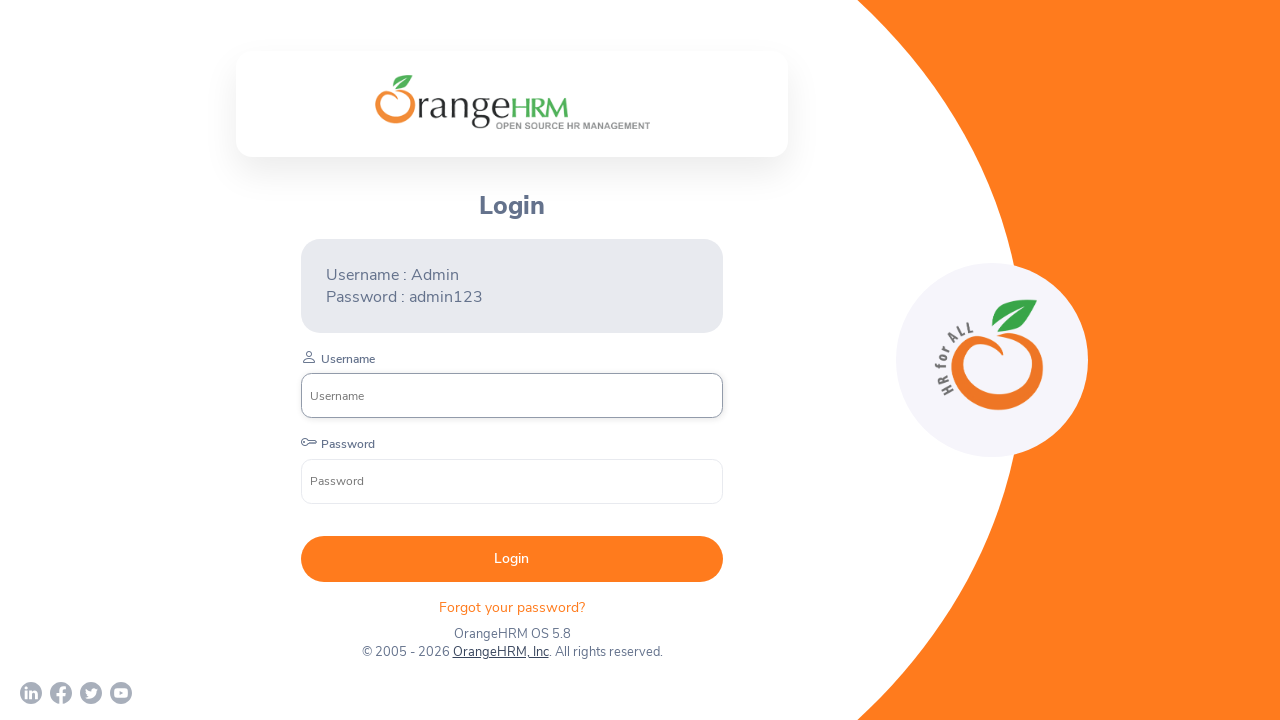

Located the company logo element
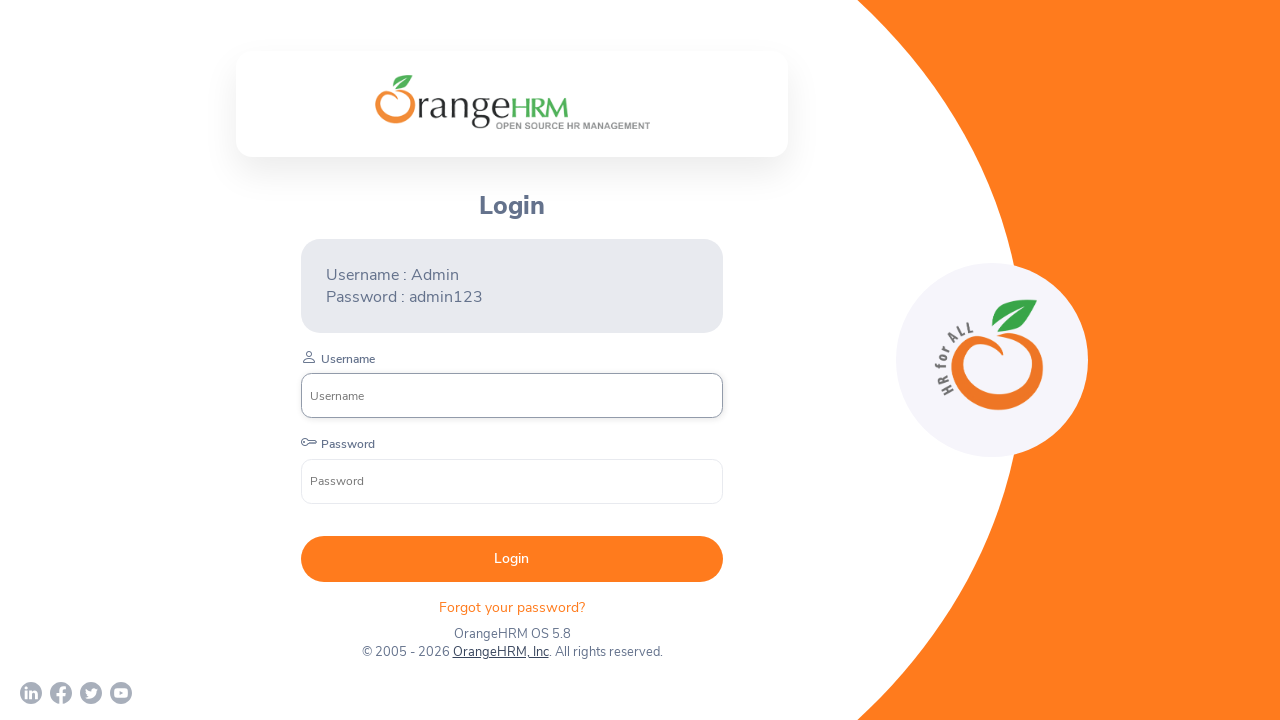

Verified that the company logo is displayed on the homepage
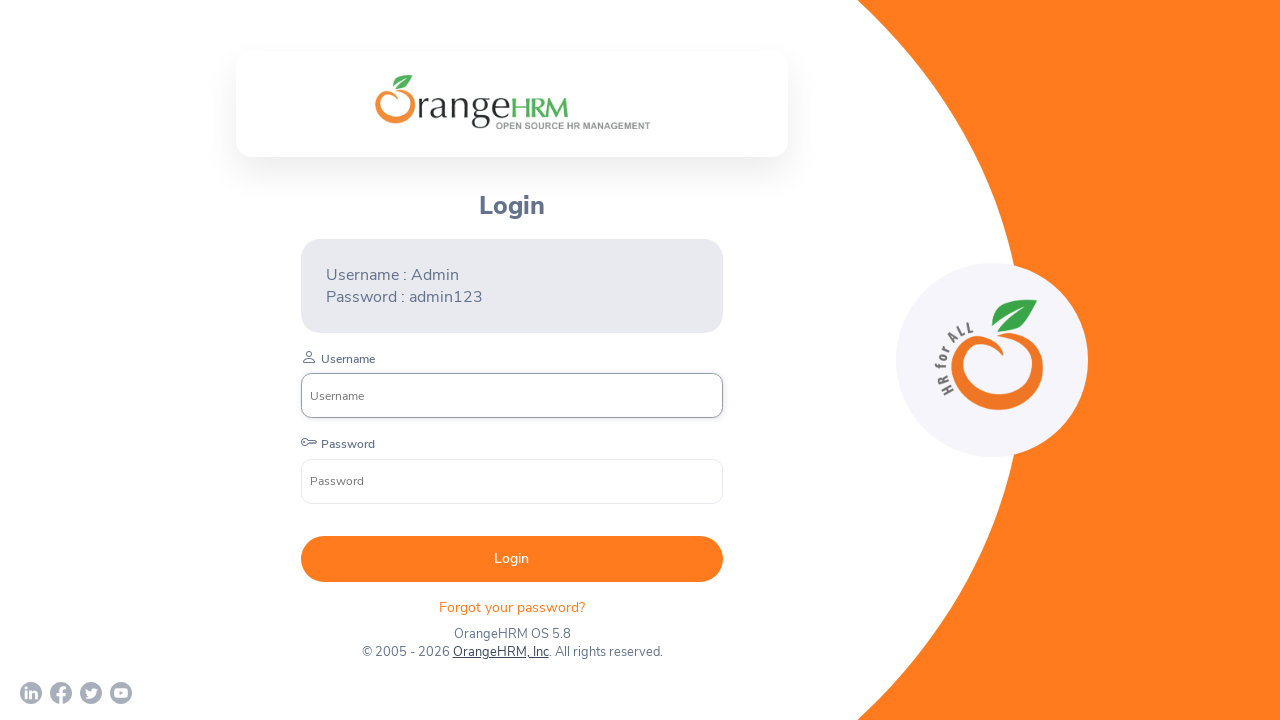

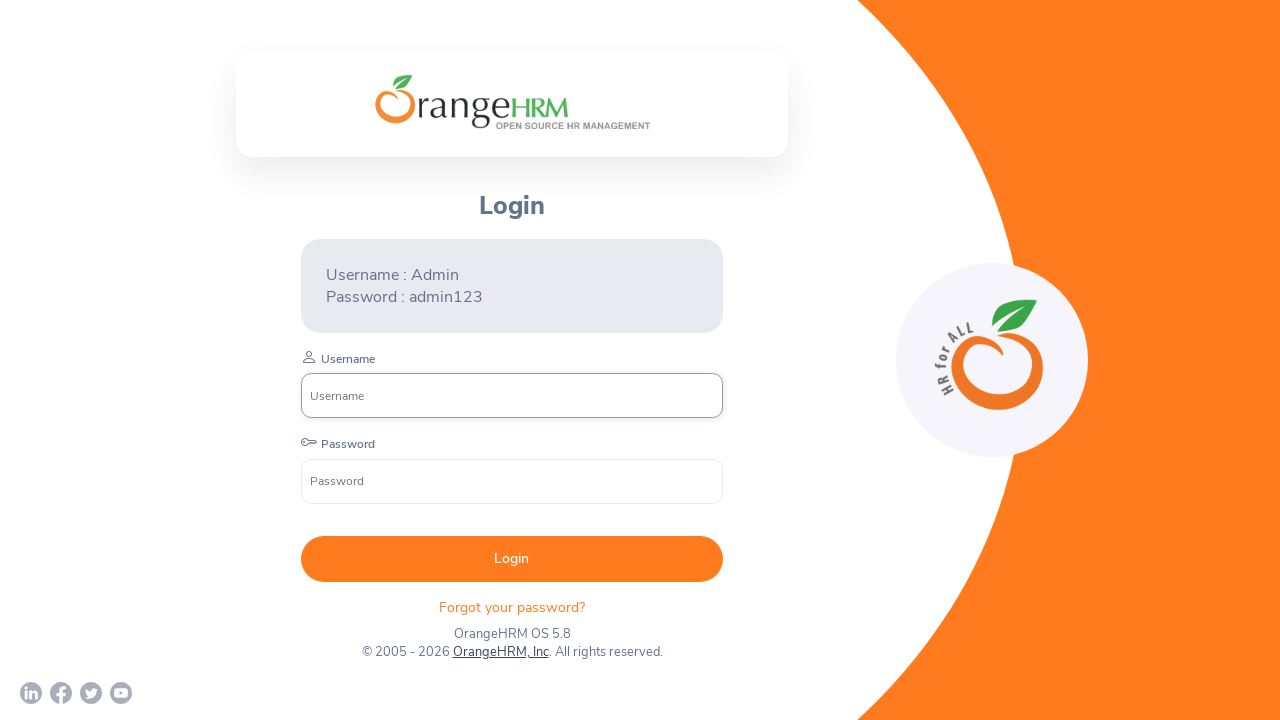